Tests alert handling by clicking alert buttons and interacting with JavaScript alerts and confirm dialogs

Starting URL: https://demoqa.com/alerts

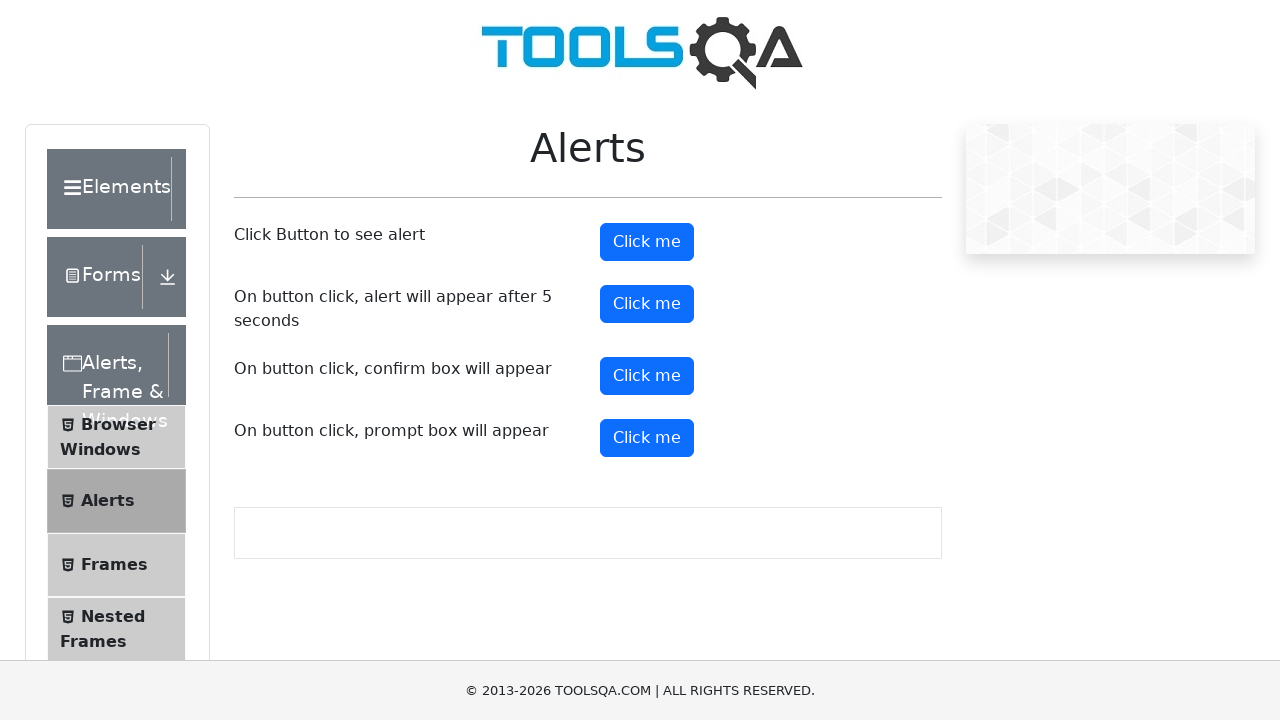

Clicked the alert button at (647, 242) on #alertButton
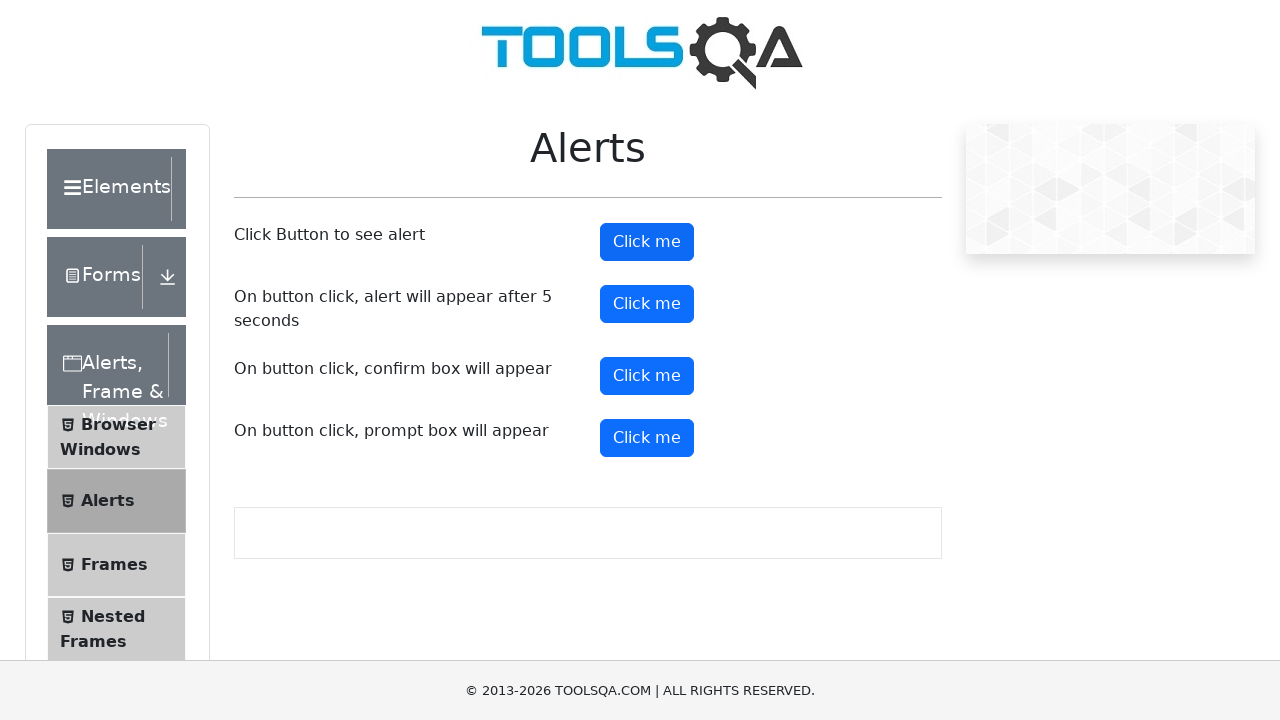

Set up dialog handler to accept alerts
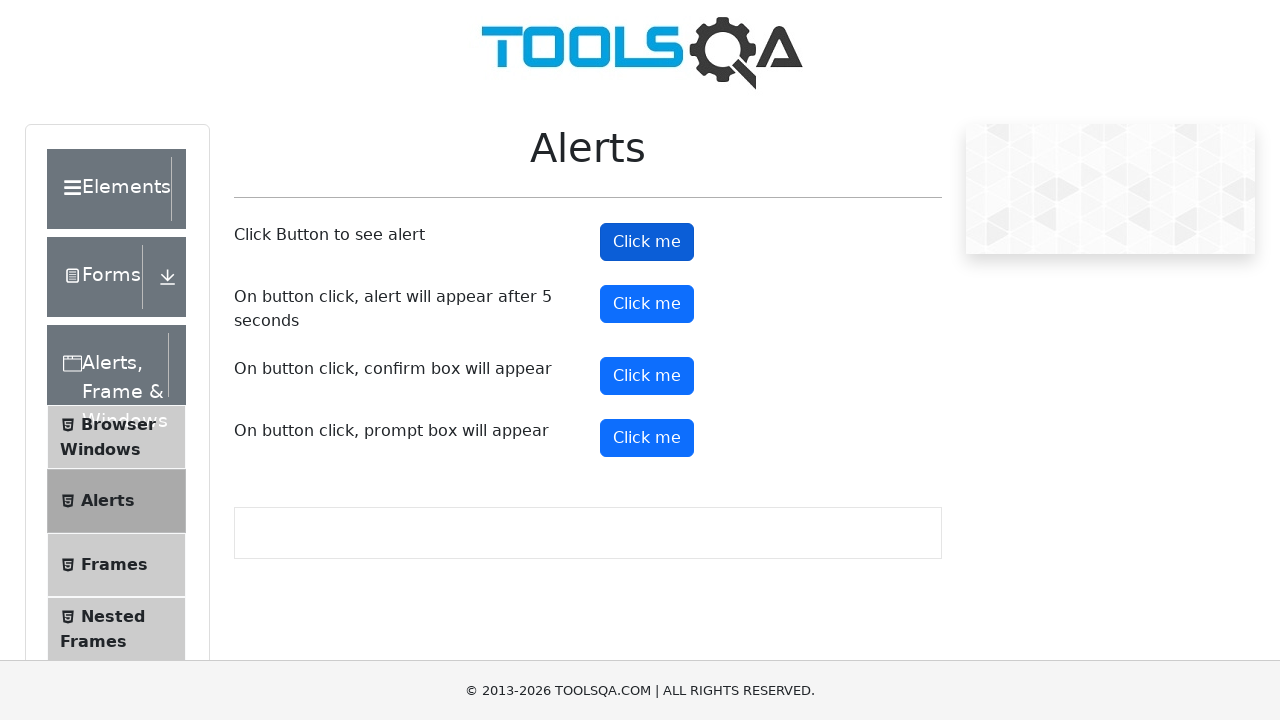

Clicked the confirm button at (647, 376) on #confirmButton
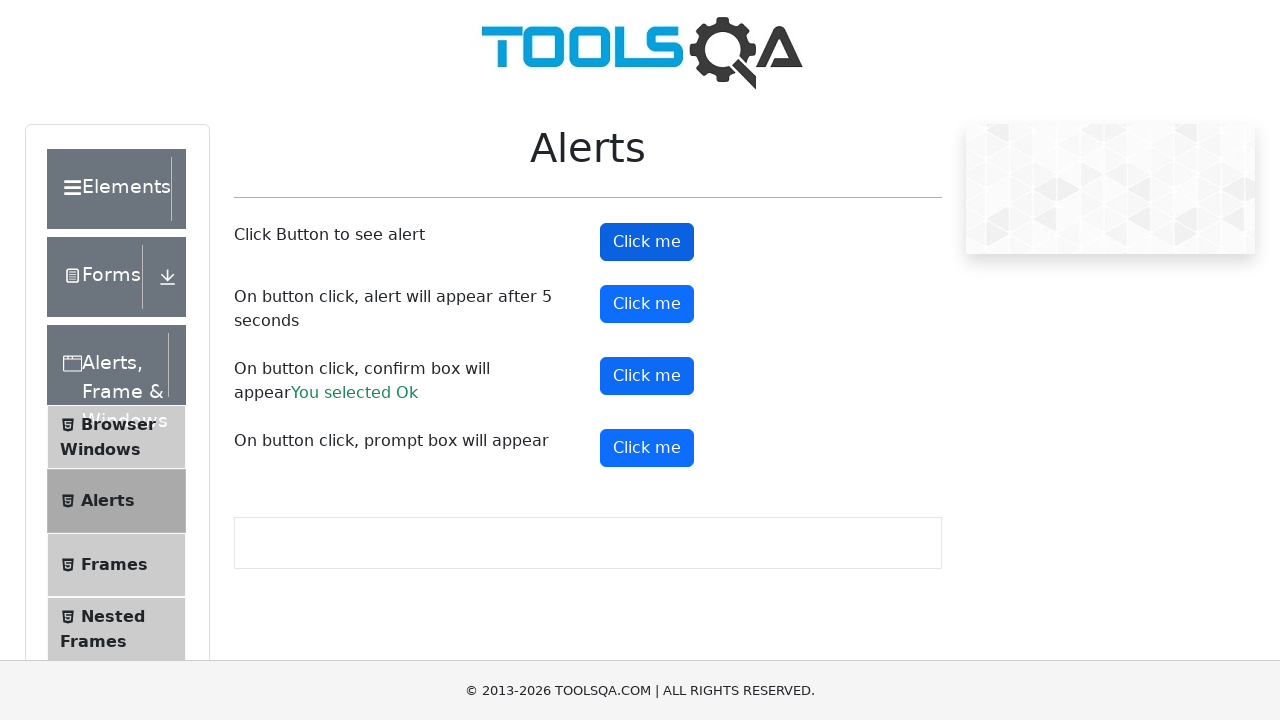

Confirm dialog handled and accepted
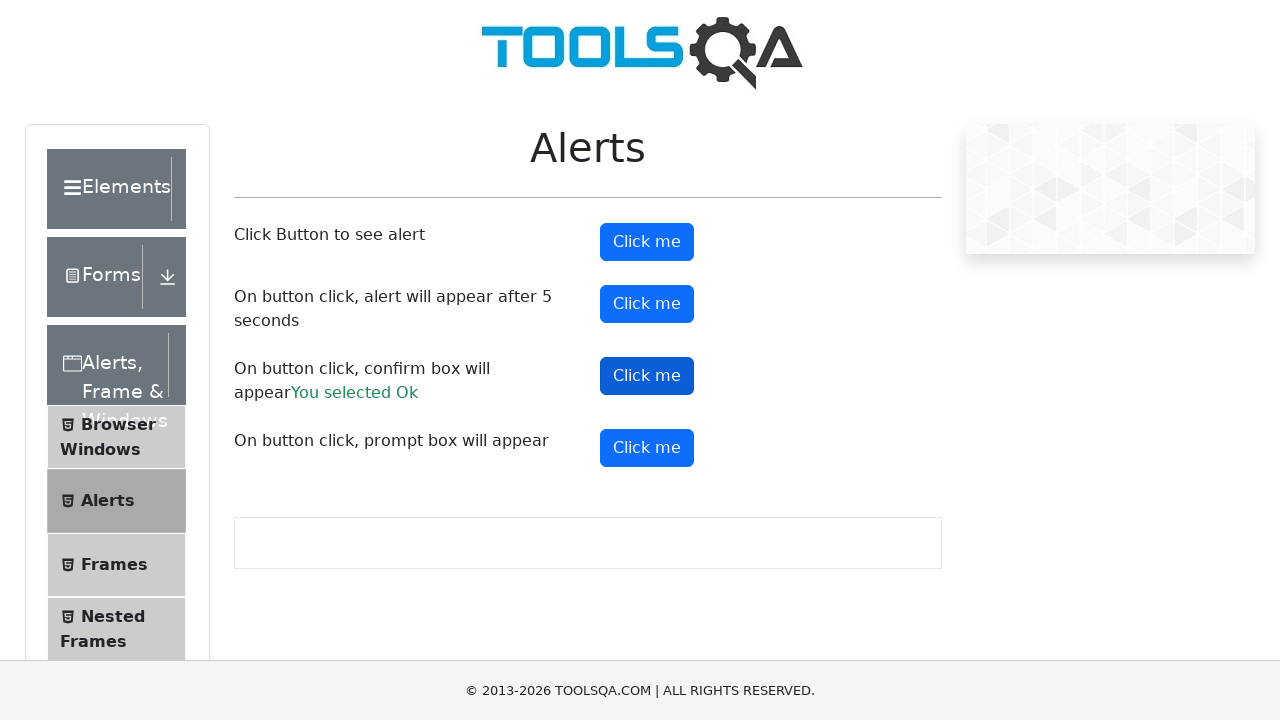

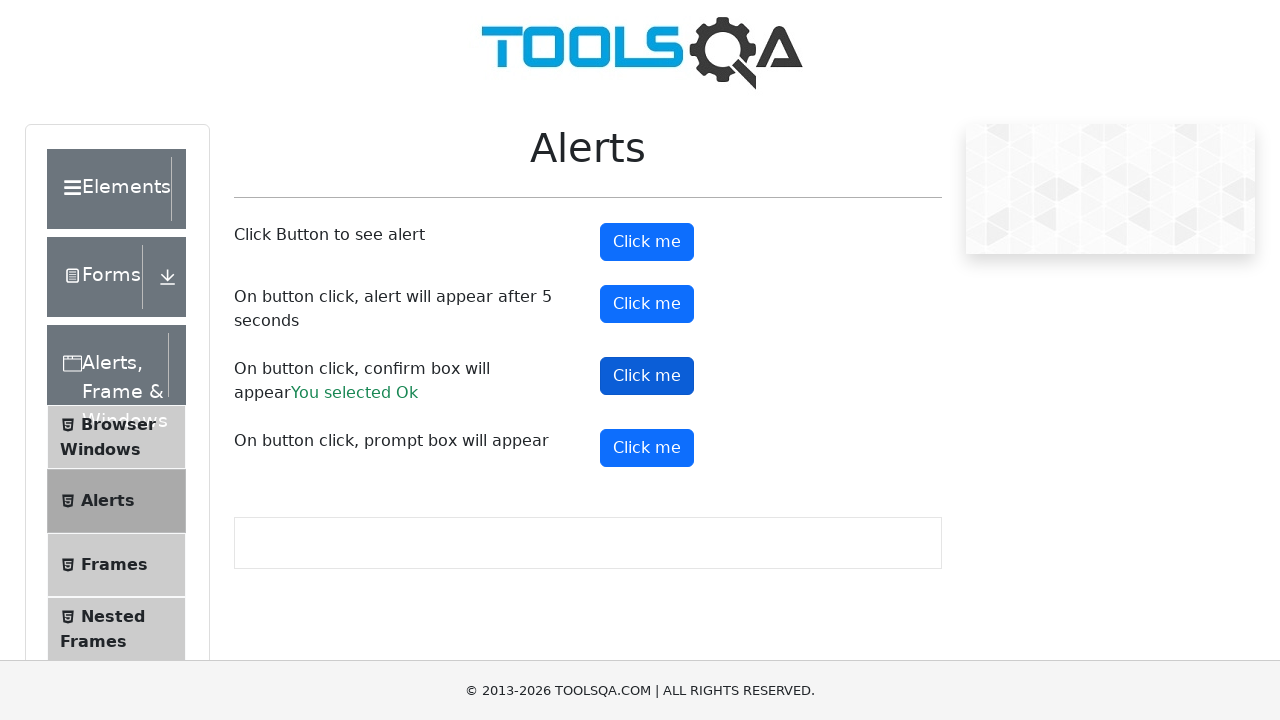